Tests drag and drop functionality on jQuery UI's droppable demo page by switching to the demo iframe and dragging an element onto a drop target

Starting URL: https://jqueryui.com/droppable/

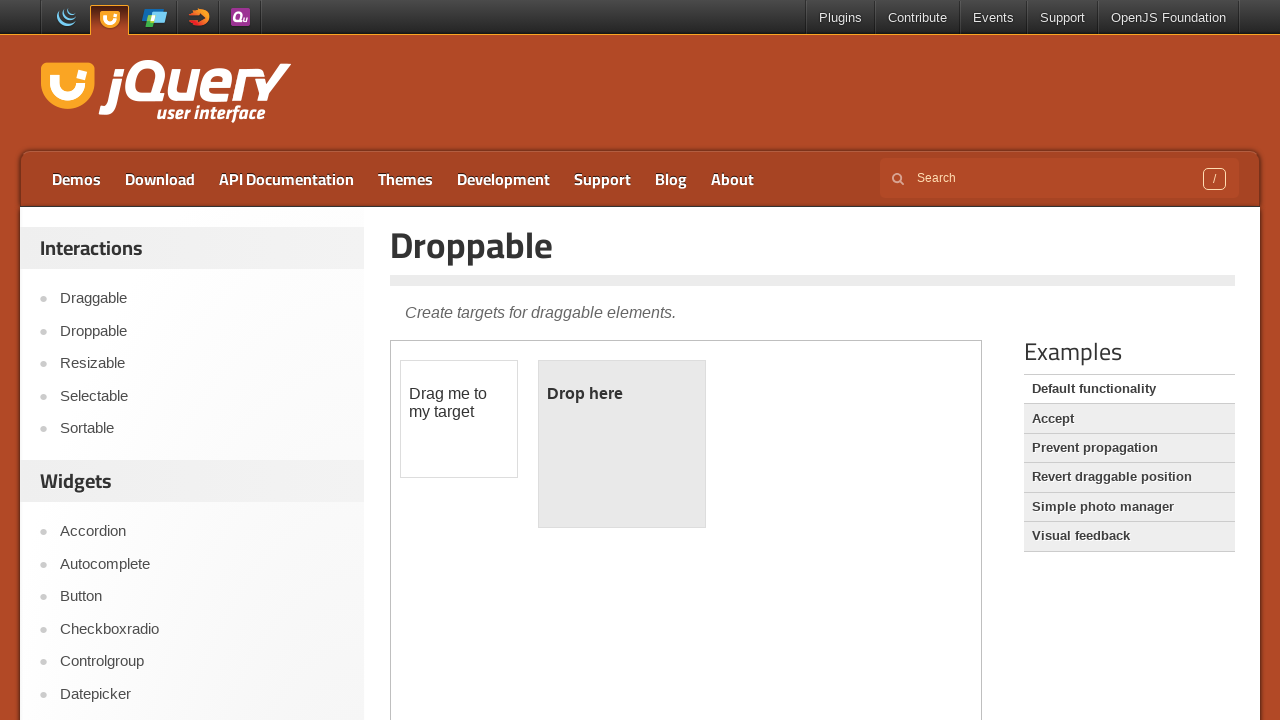

Located demo iframe
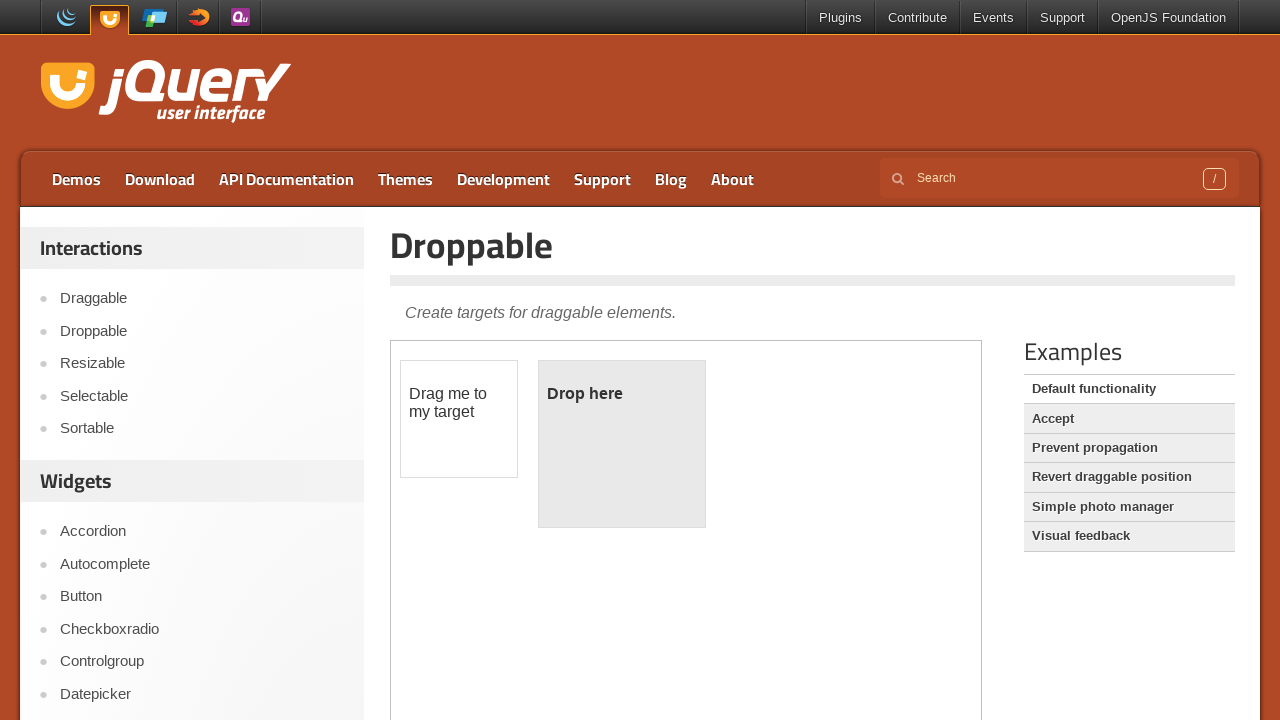

Located draggable element within iframe
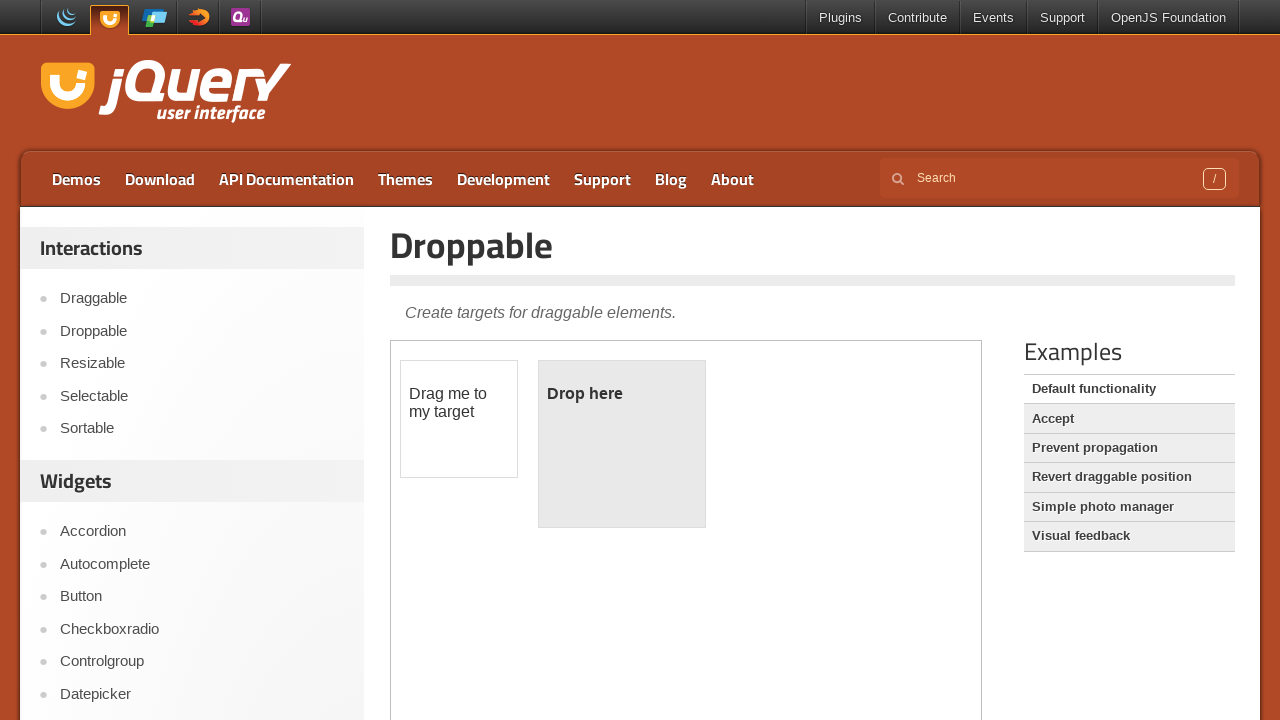

Located droppable target element within iframe
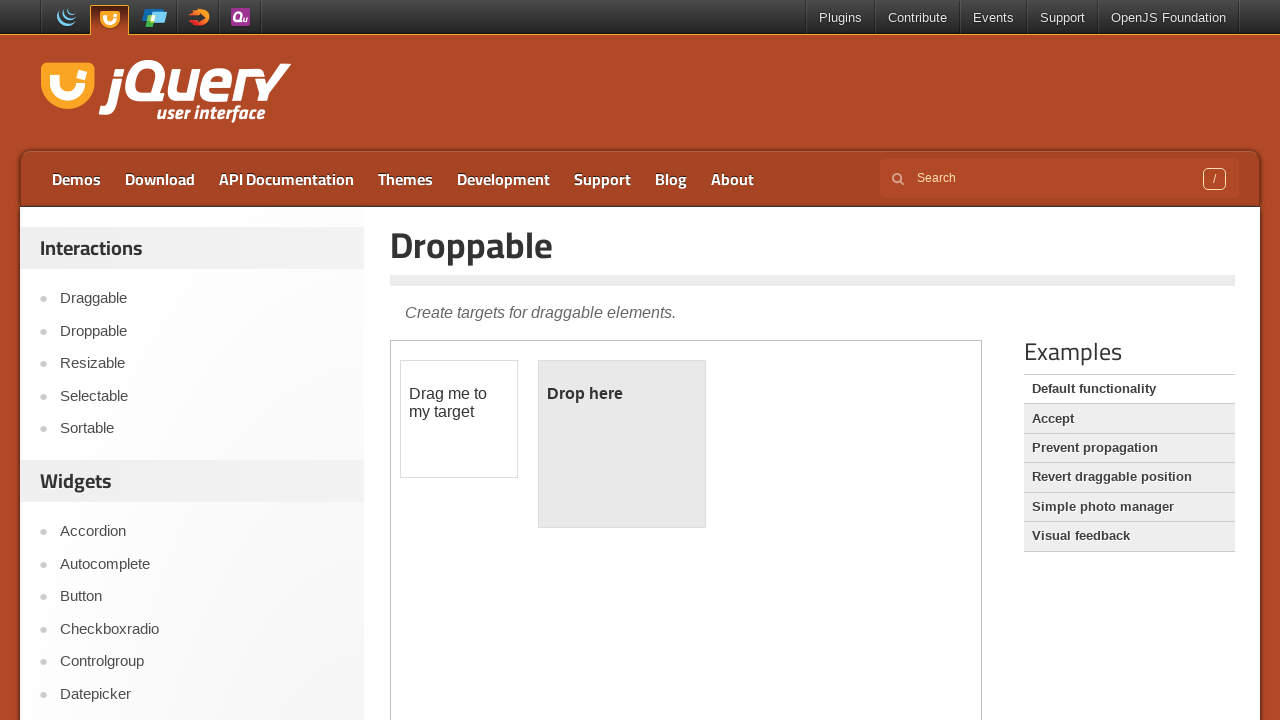

Dragged draggable element onto droppable target at (622, 444)
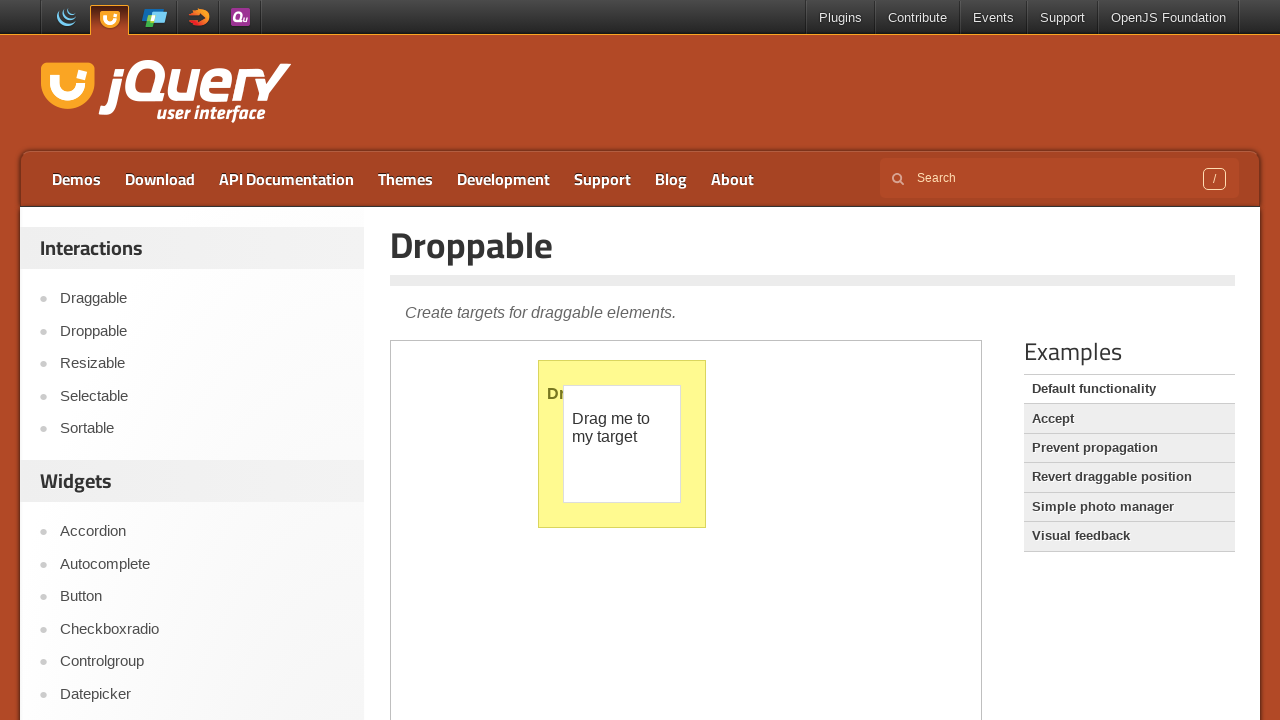

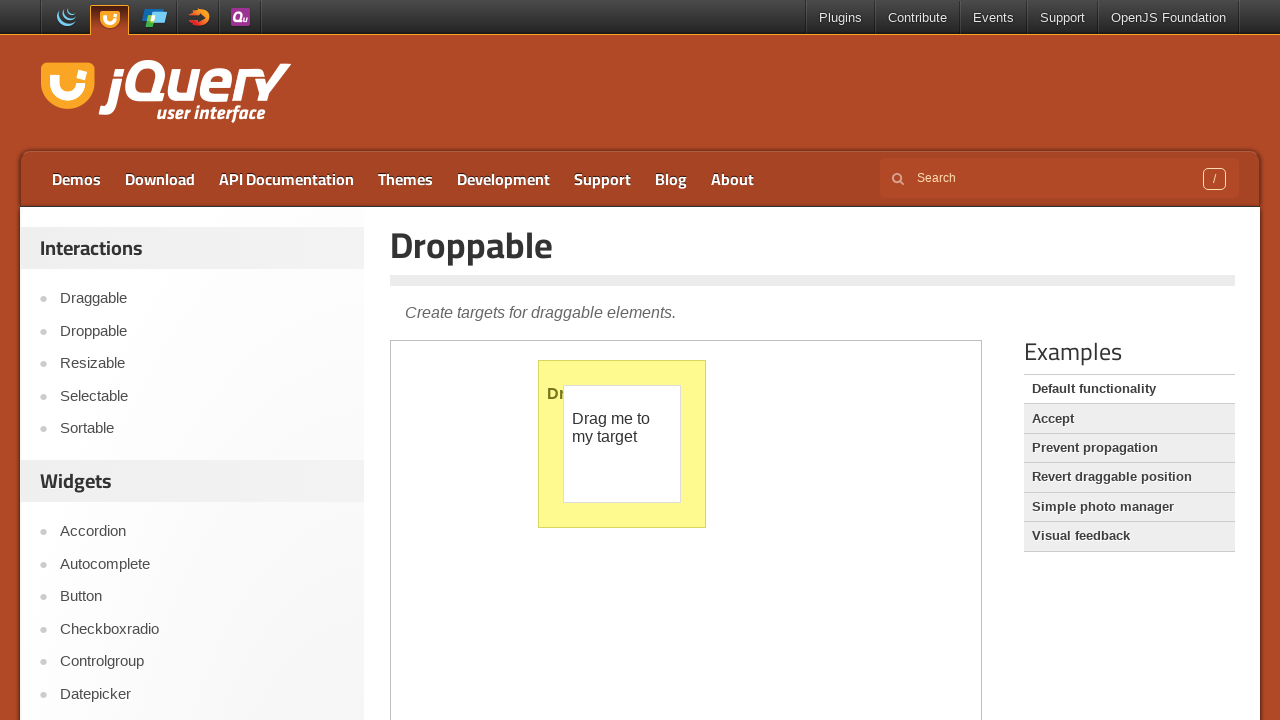